Navigates to a page with loading images and waits for all images to be visible

Starting URL: https://bonigarcia.dev/selenium-webdriver-java/loading-images.html

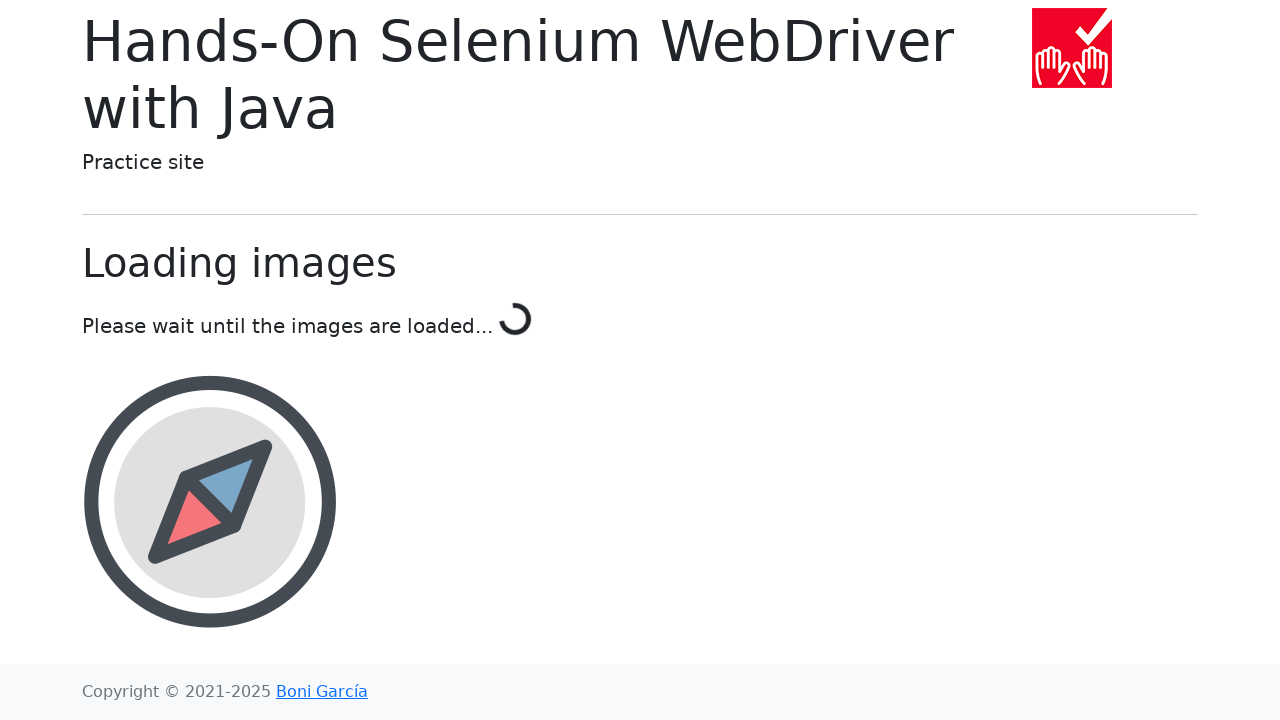

Navigated to loading images page
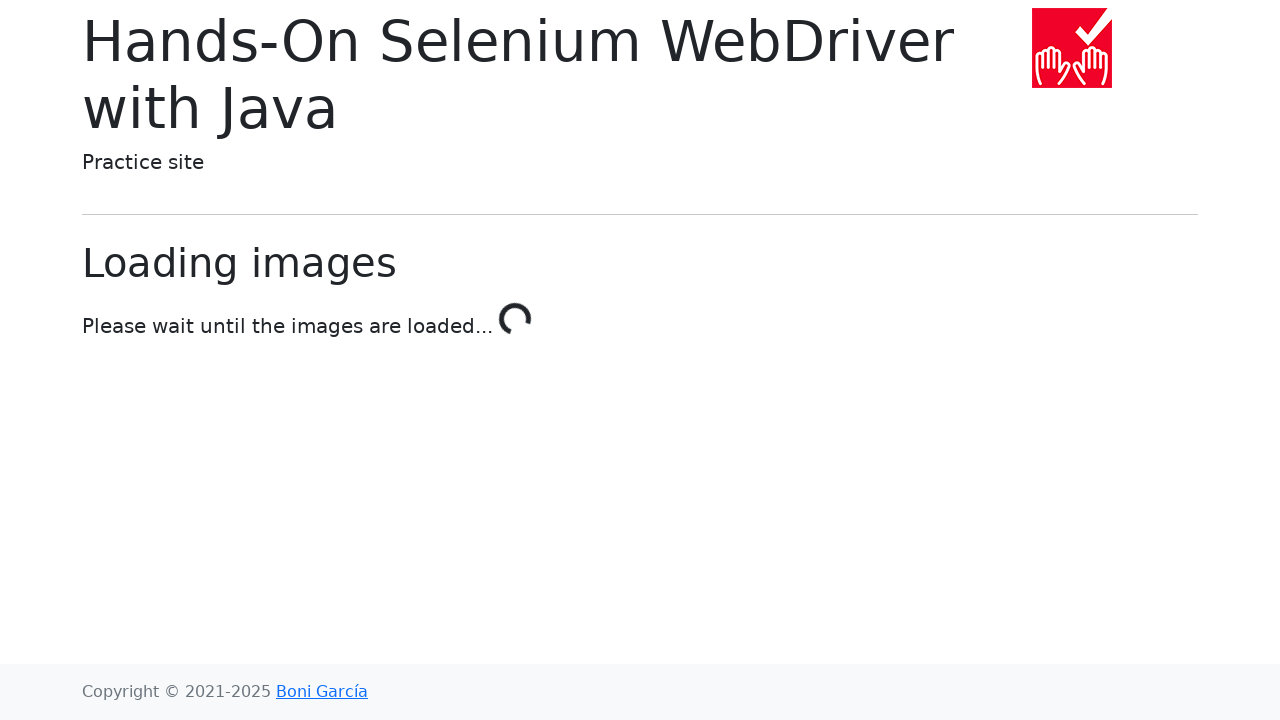

All images with class 'img-fluid' are now visible
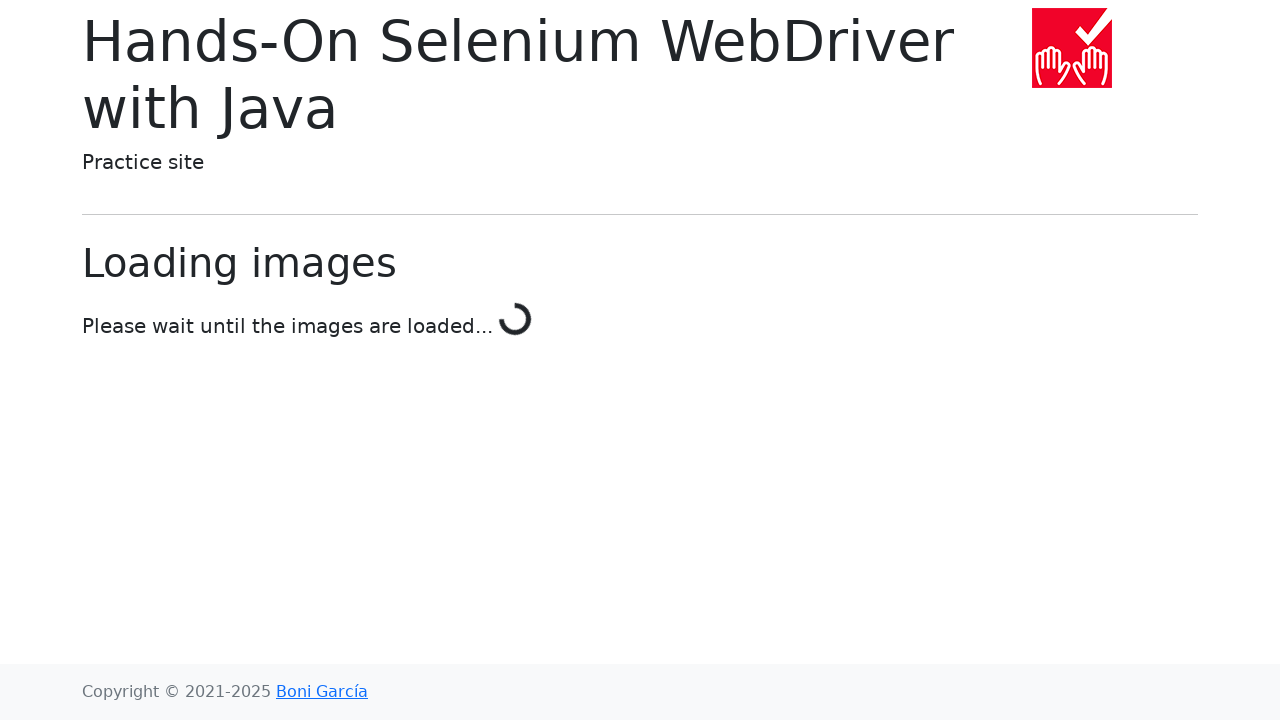

Retrieved all visible images from the page
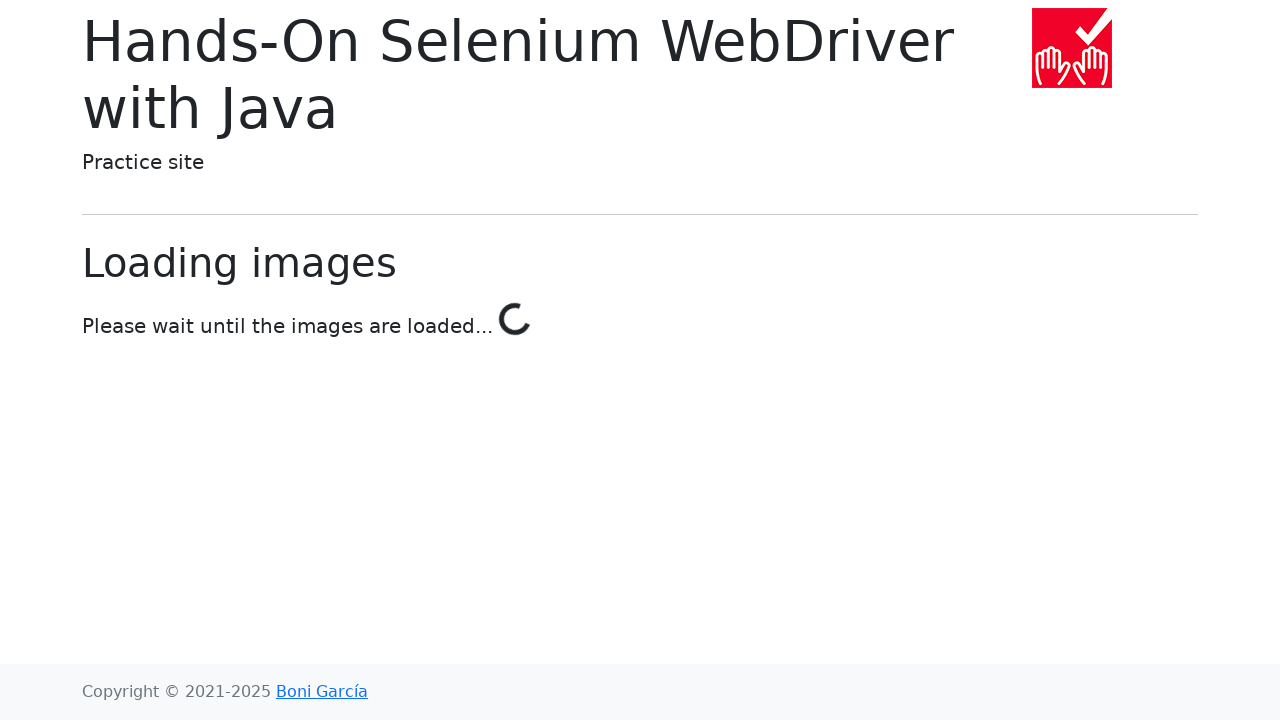

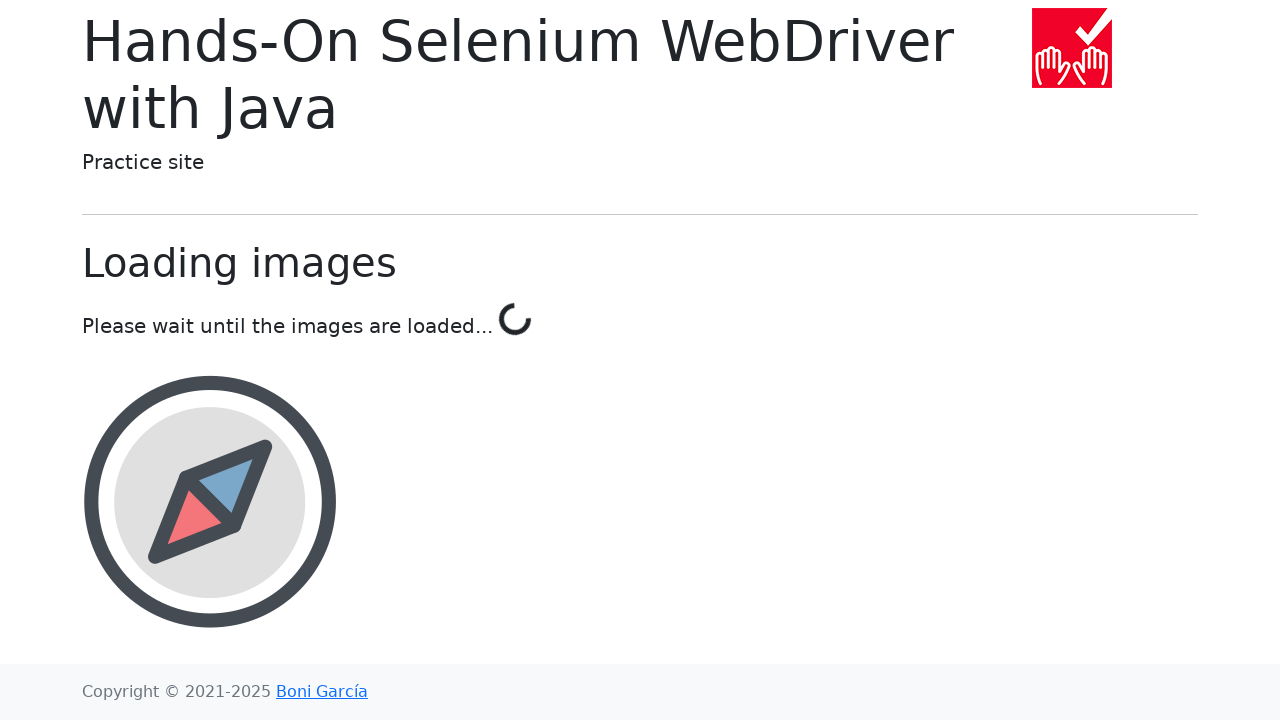